Tests an explicit wait scenario by waiting for a price to reach $100, clicking a book button, reading an input value, calculating the logarithm of the absolute value of 12*sin(x), and submitting the answer.

Starting URL: http://suninjuly.github.io/explicit_wait2.html

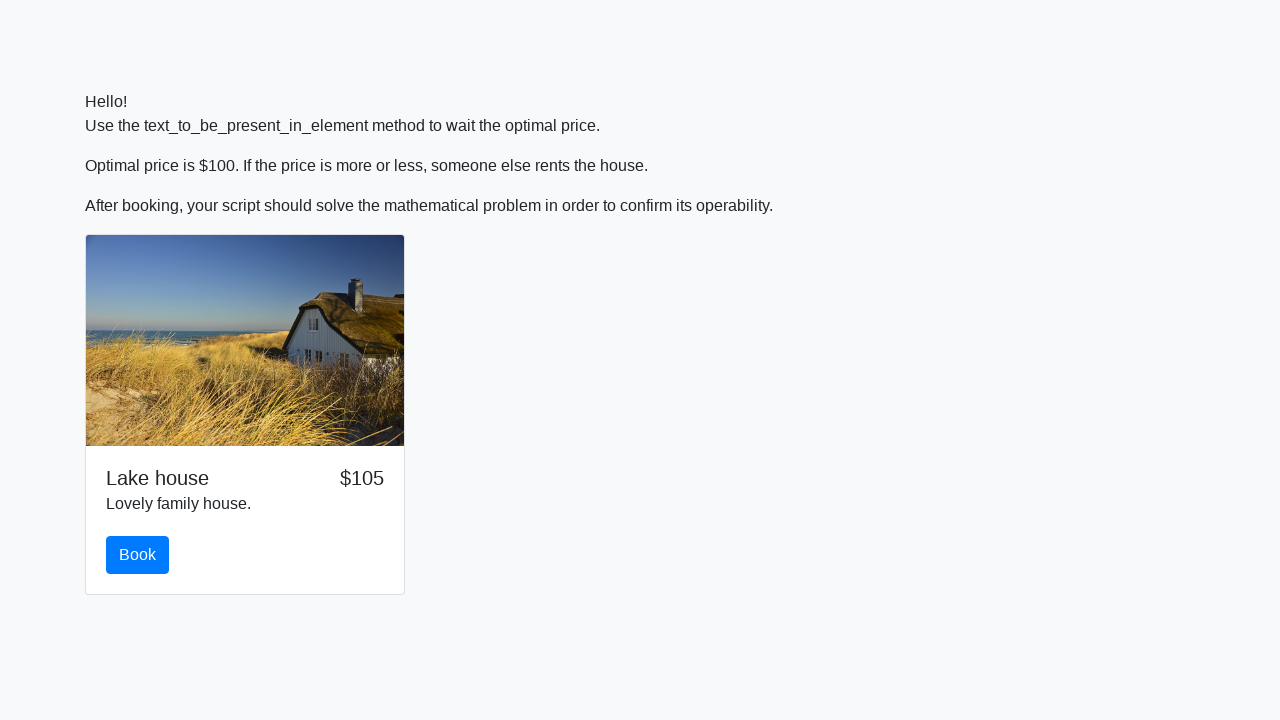

Waited for price to reach $100
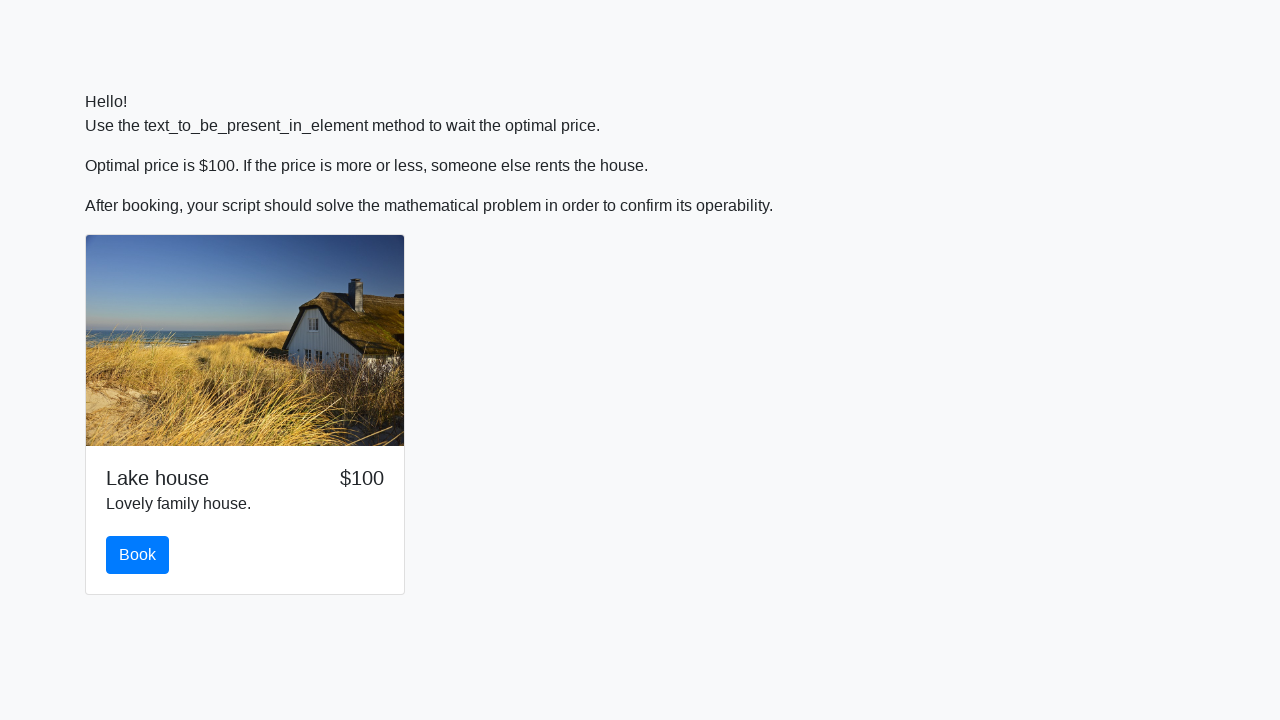

Clicked the book button at (138, 555) on #book
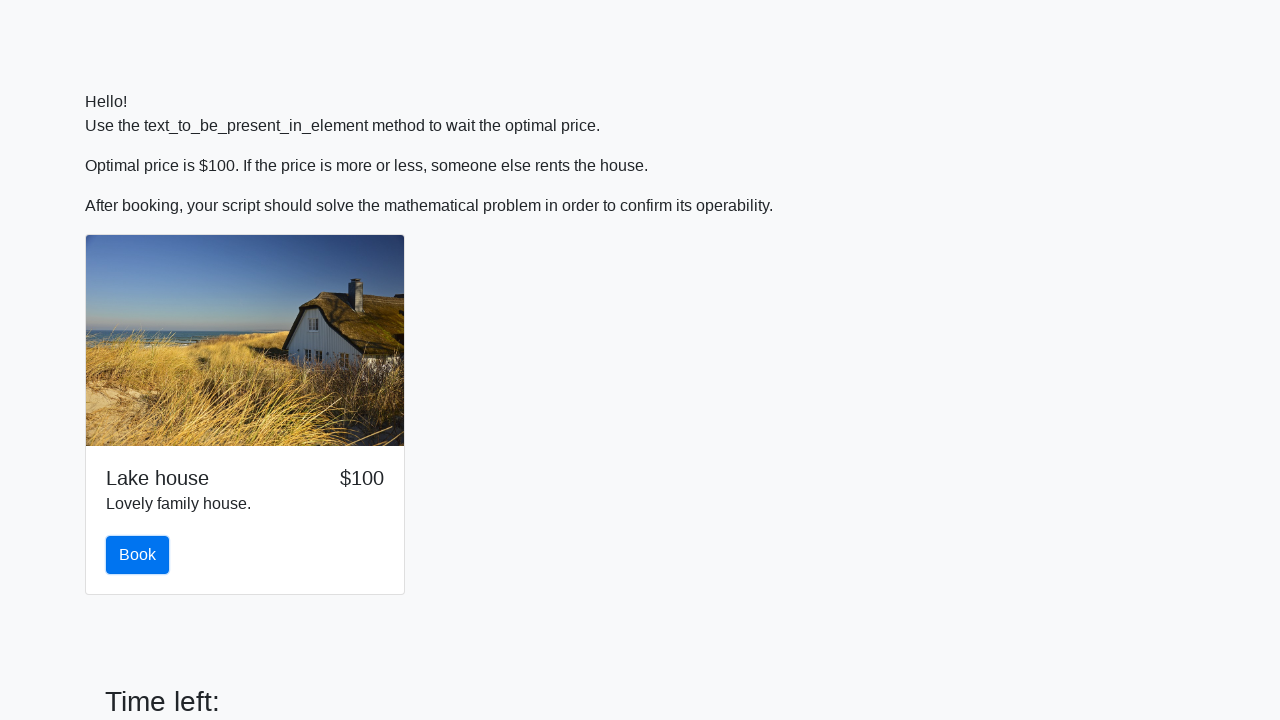

Read input value: 114
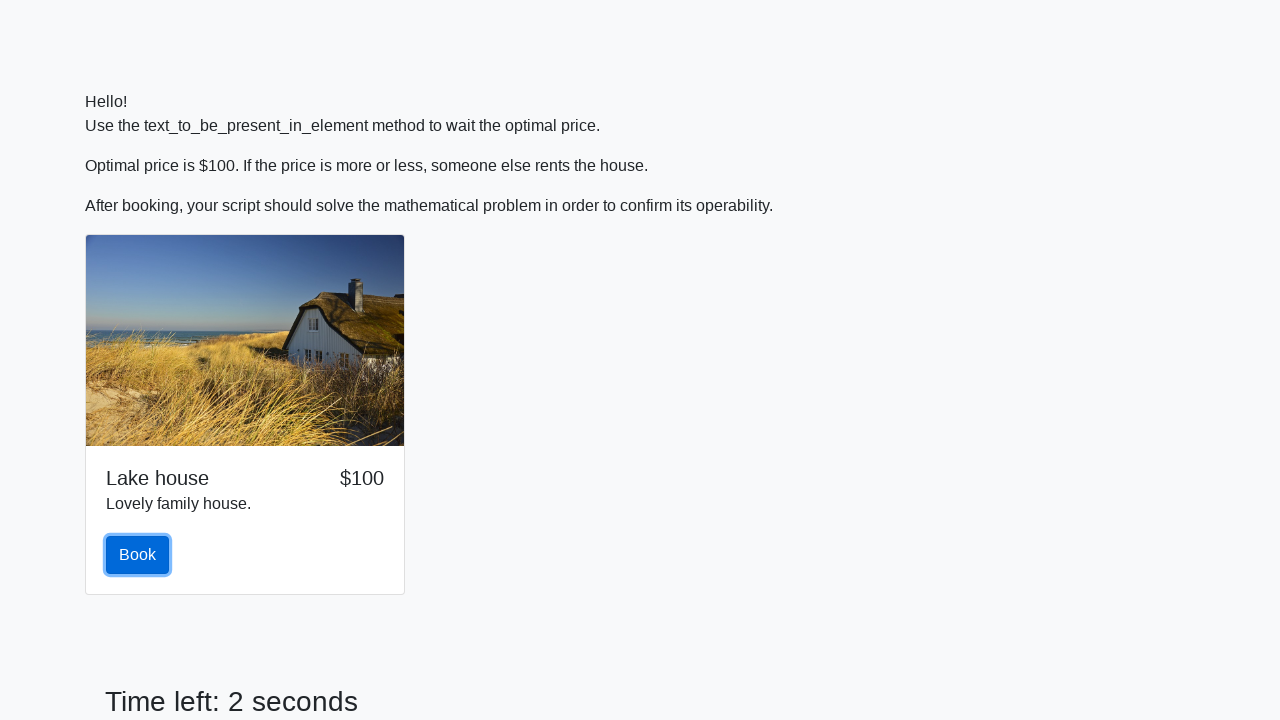

Calculated and filled answer: 2.2428101057046232 on #answer
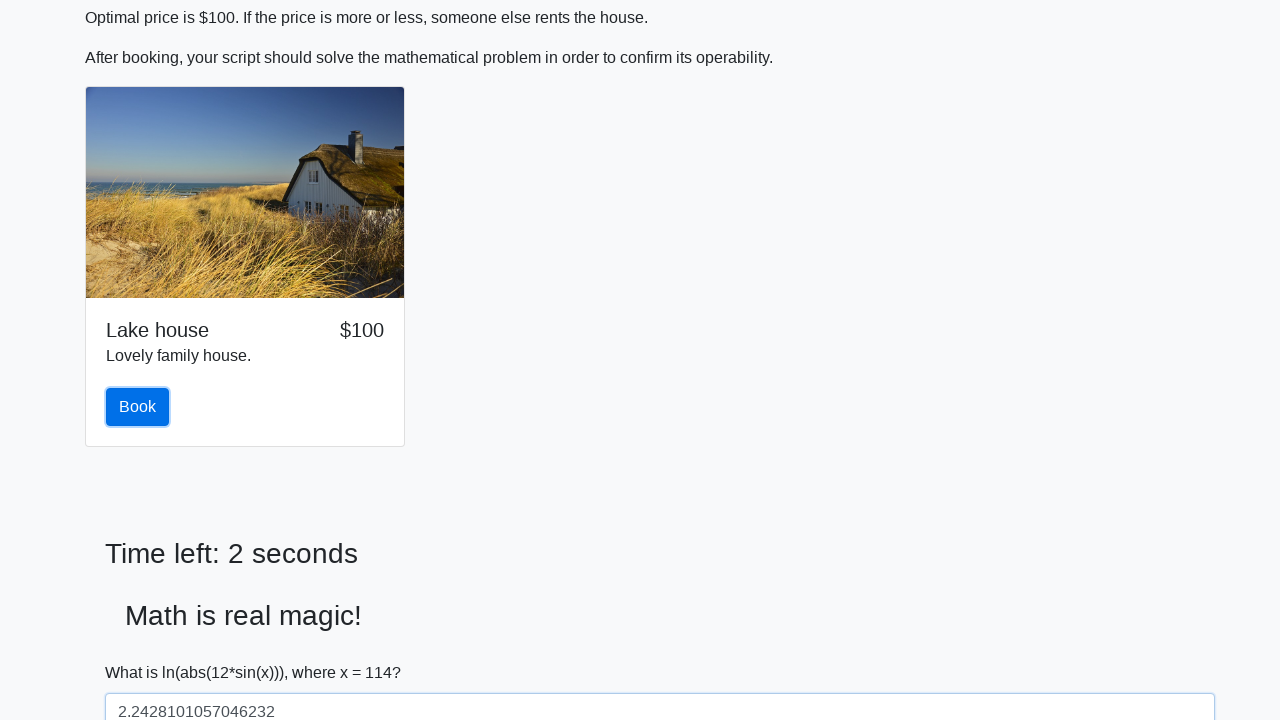

Clicked the solve button to submit answer at (143, 651) on #solve
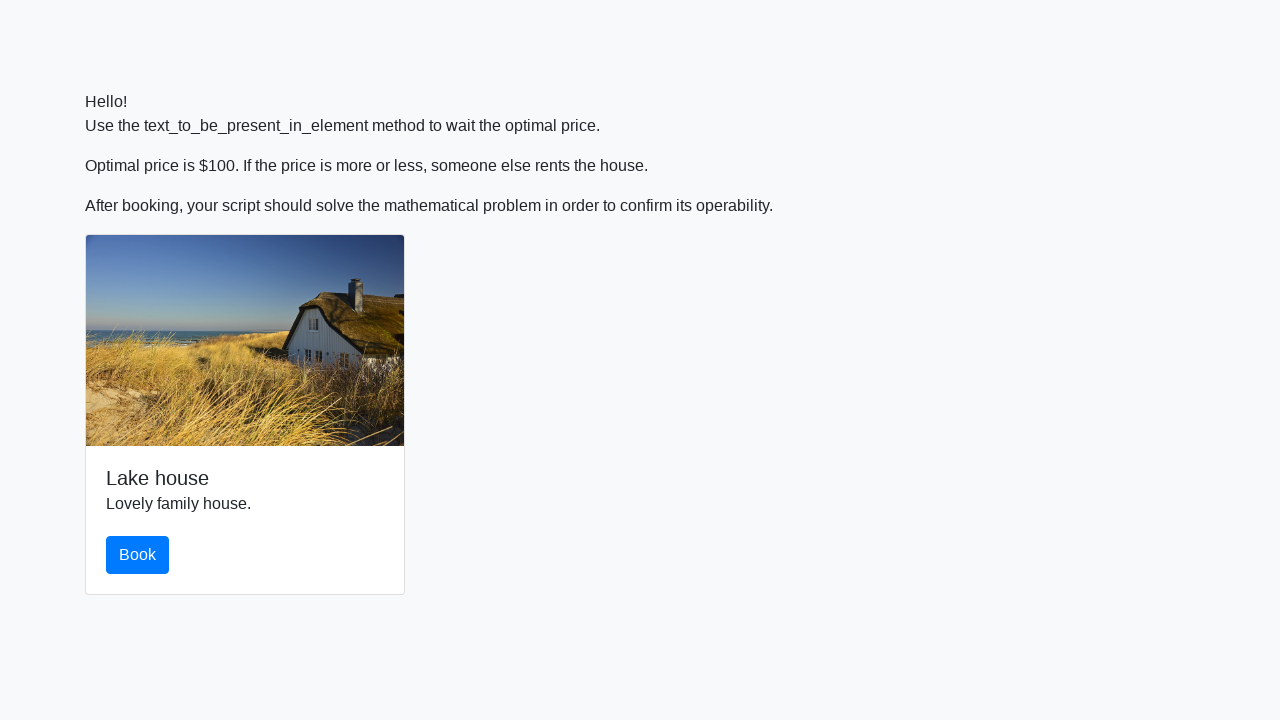

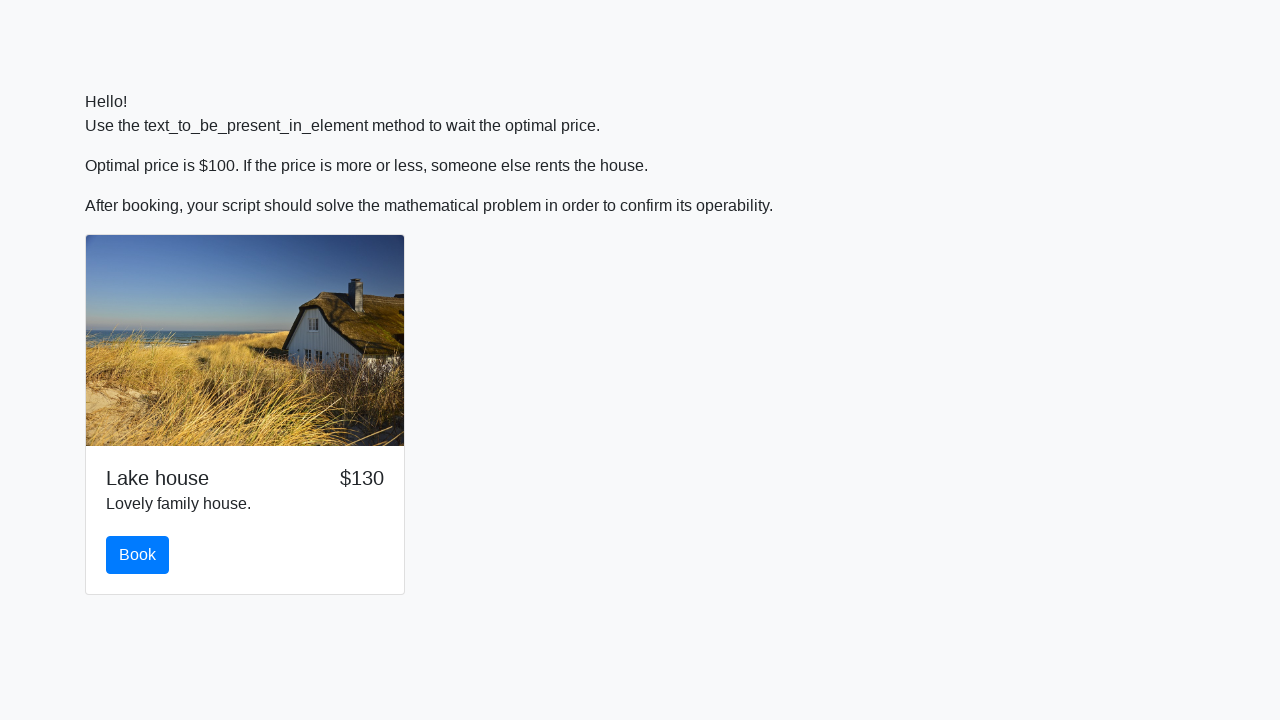